Navigates to JioSaavn website and sets the browser window size to a specific dimension (100x500 pixels)

Starting URL: https://www.jiosaavn.com

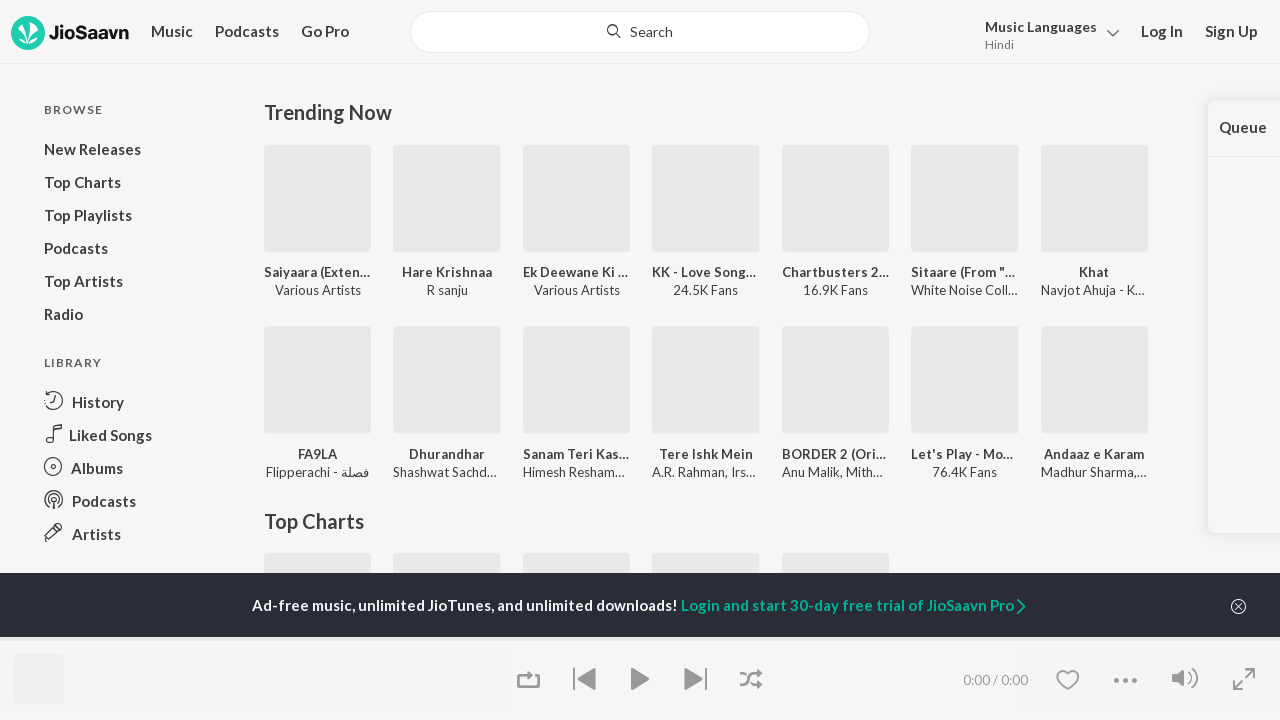

Set browser viewport size to 100x500 pixels
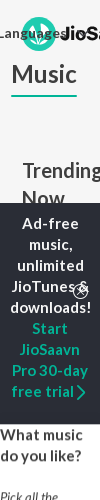

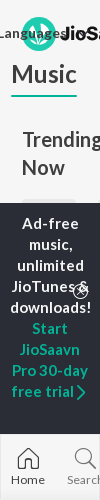